Loads the T-Rex runner game, clicks to start, and sends spacebar input to make the dinosaur jump, then verifies the game state can be read.

Starting URL: https://trex-runner.com/

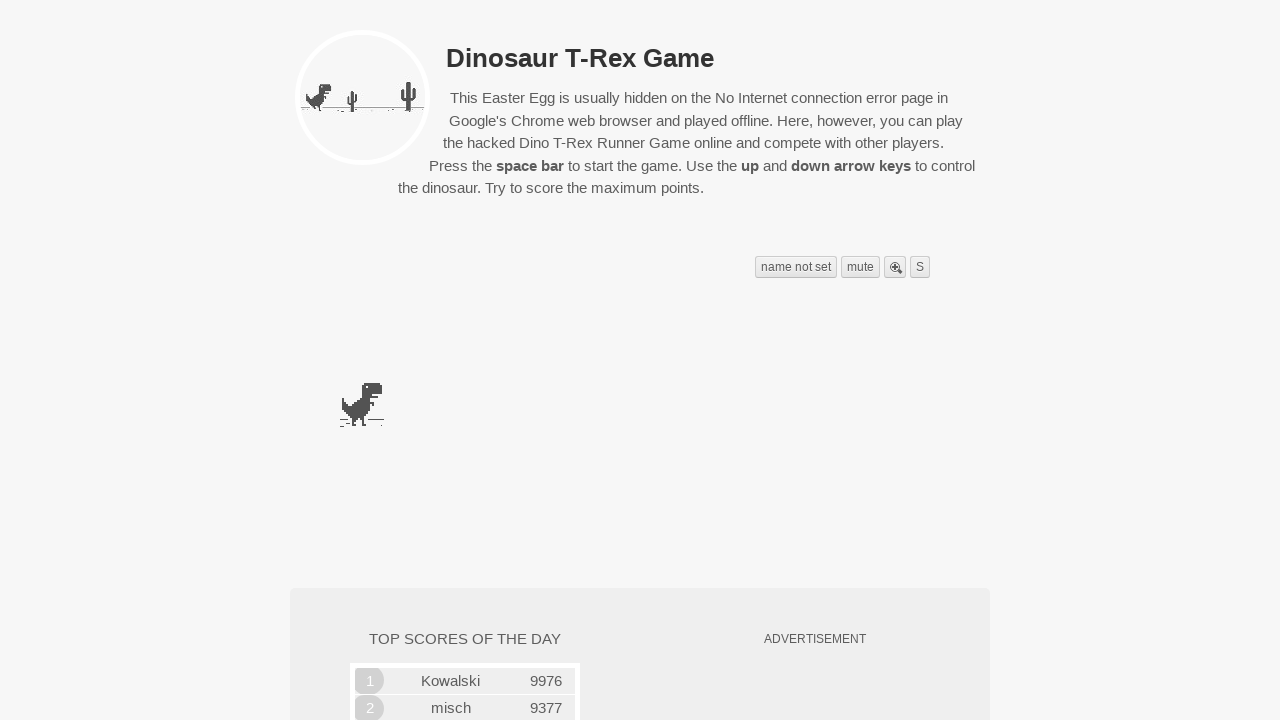

Game canvas loaded
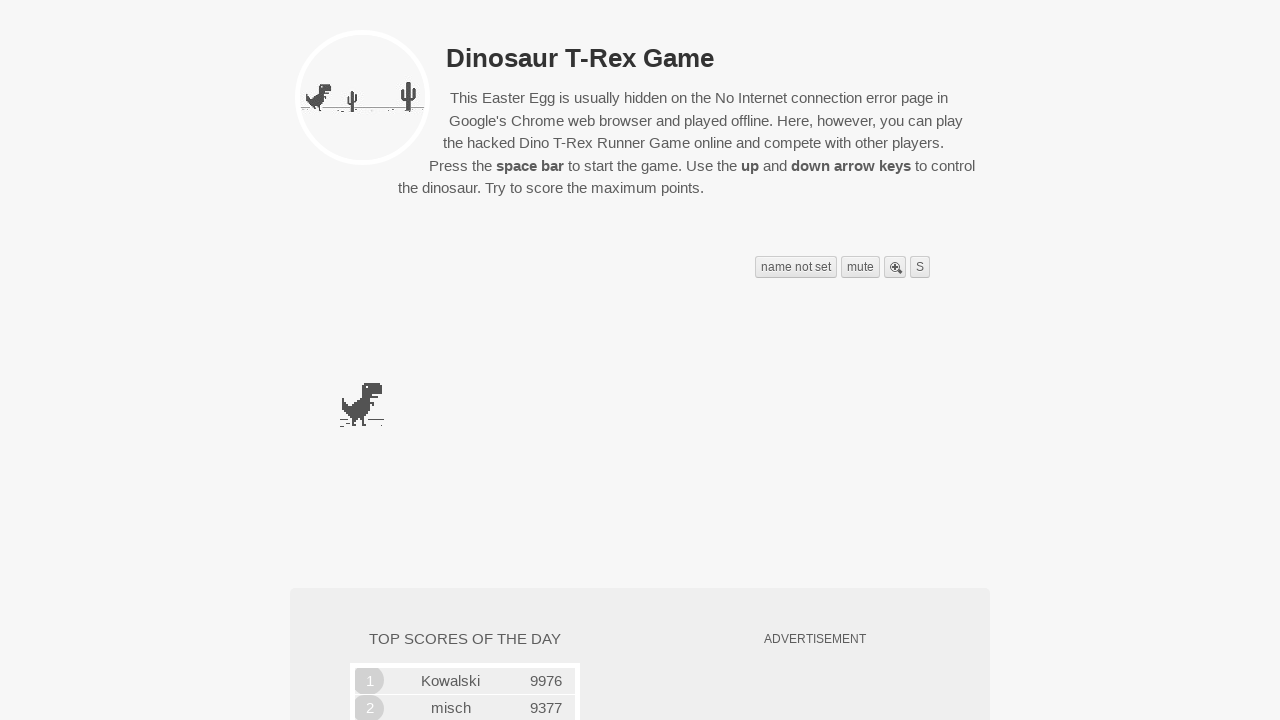

Clicked game canvas to focus at (362, 361) on .runner-container .runner-canvas
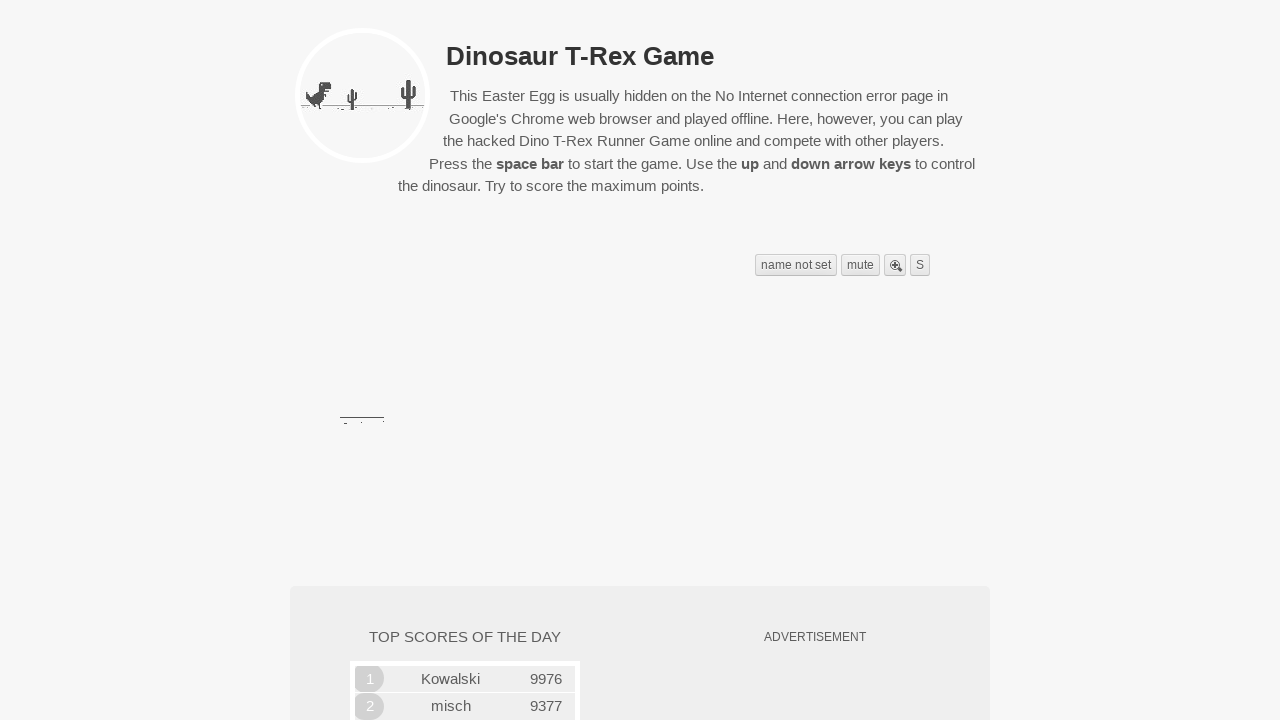

Waited for game initialization
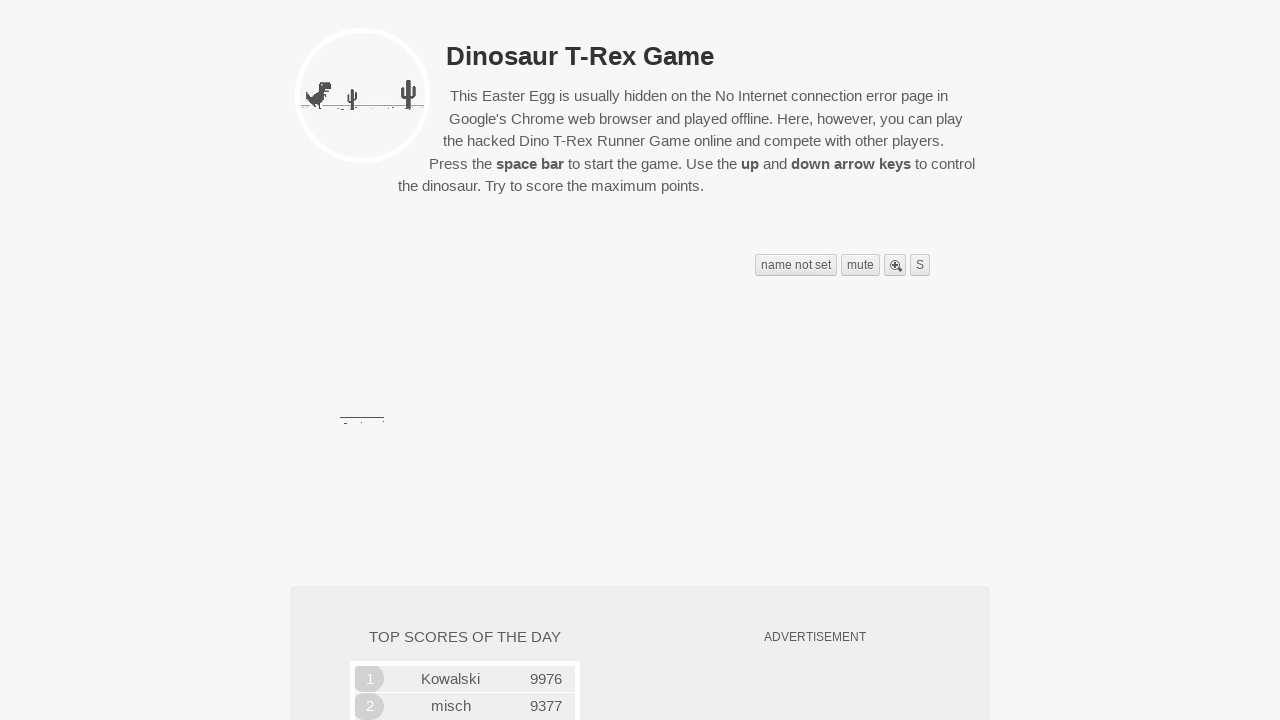

Pressed Space to start the game
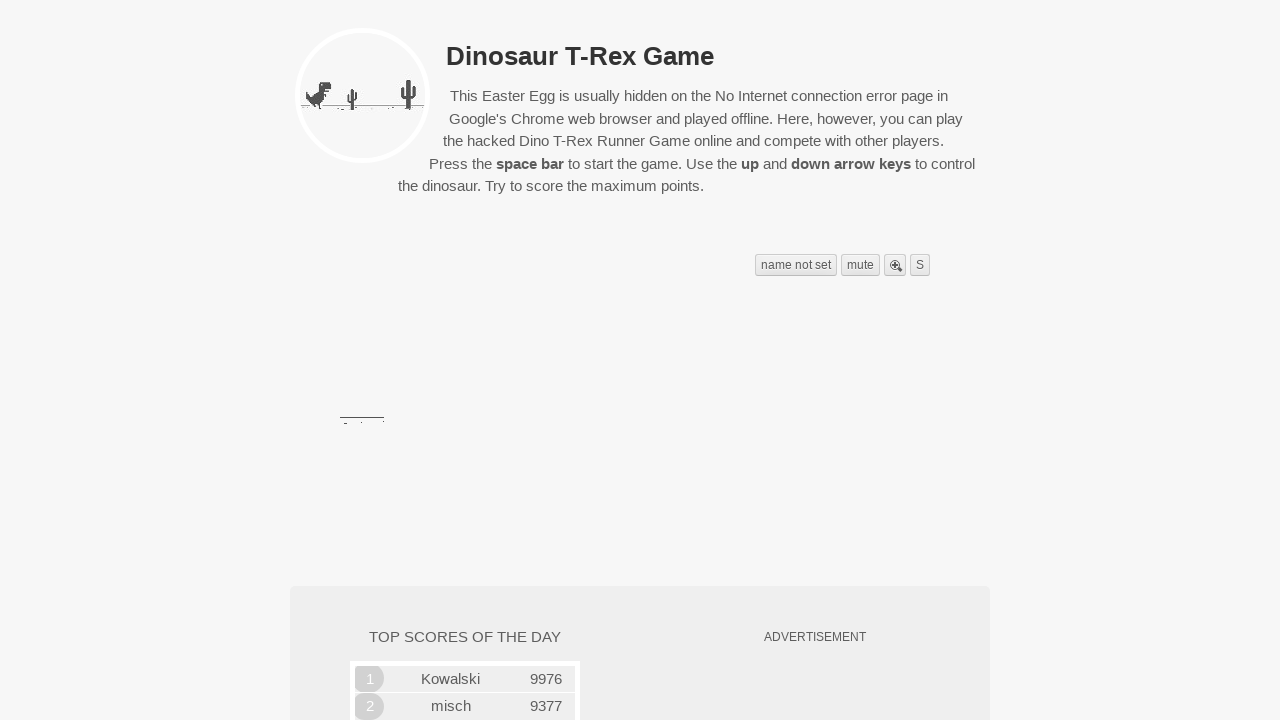

Waited for game to start running
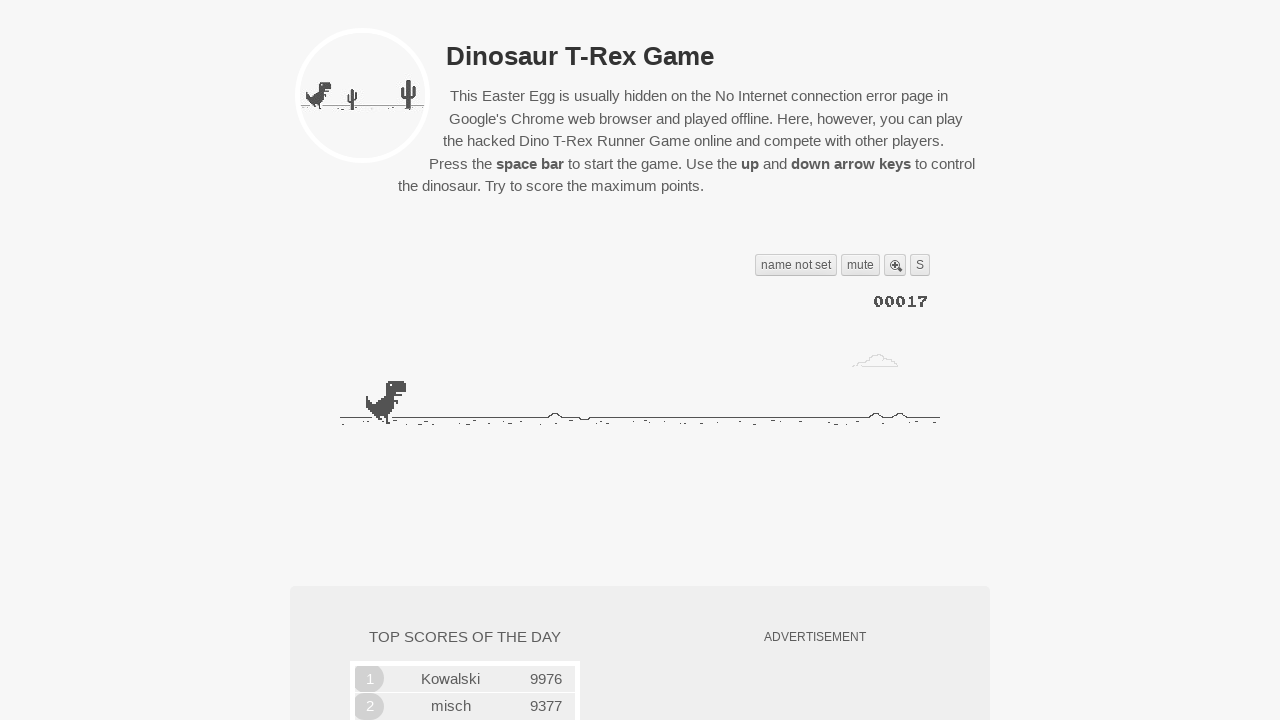

Pressed Space to make dinosaur jump
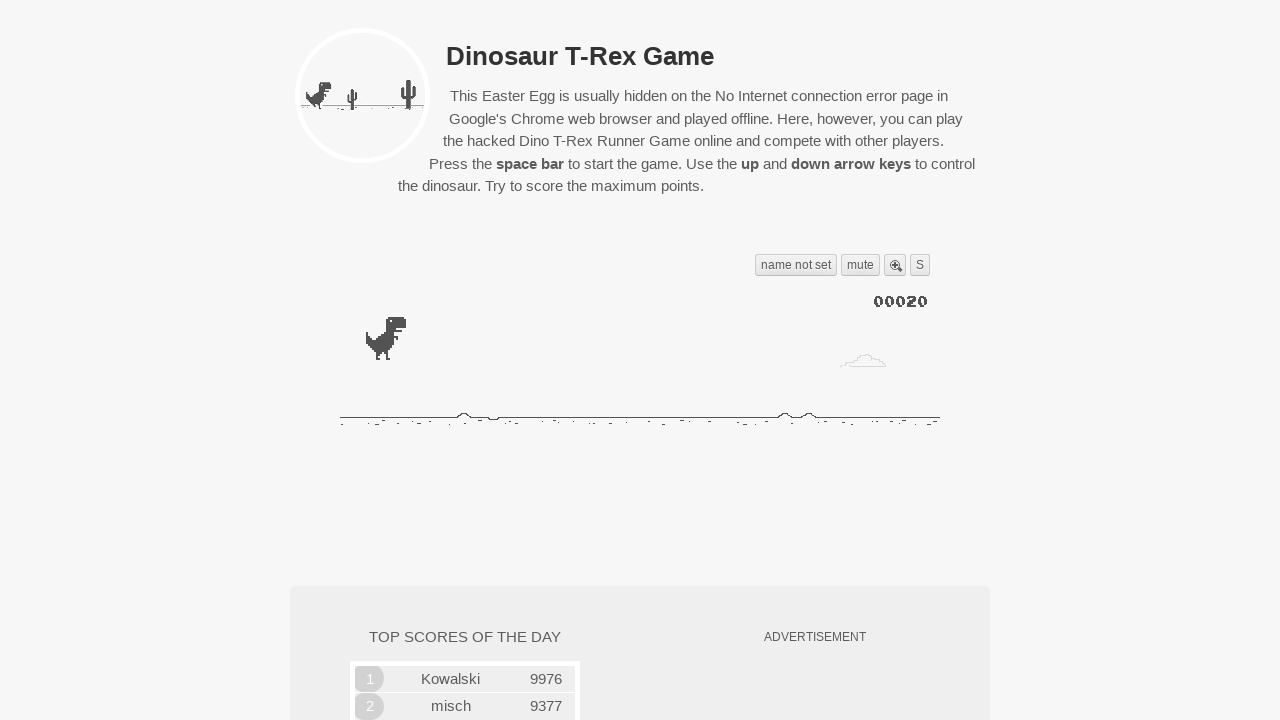

Verified game state: {'playing': False, 'speed': 6.165000000000055}
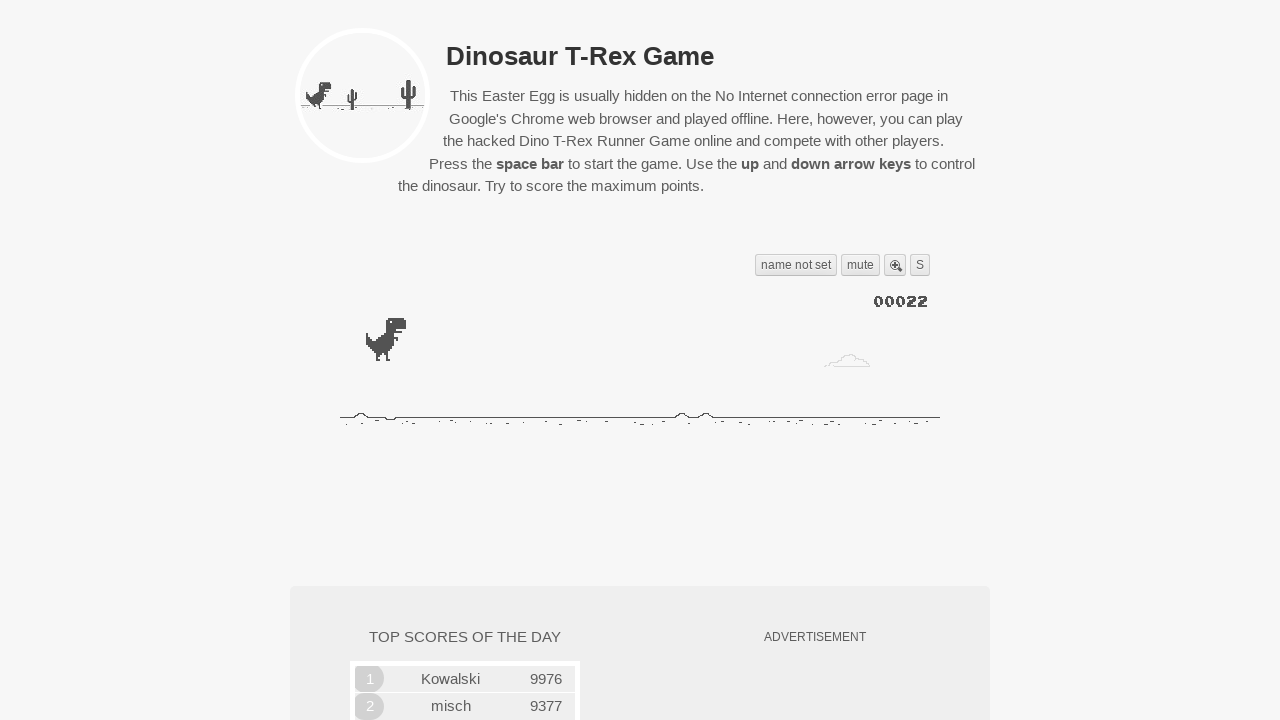

Final observation of running game
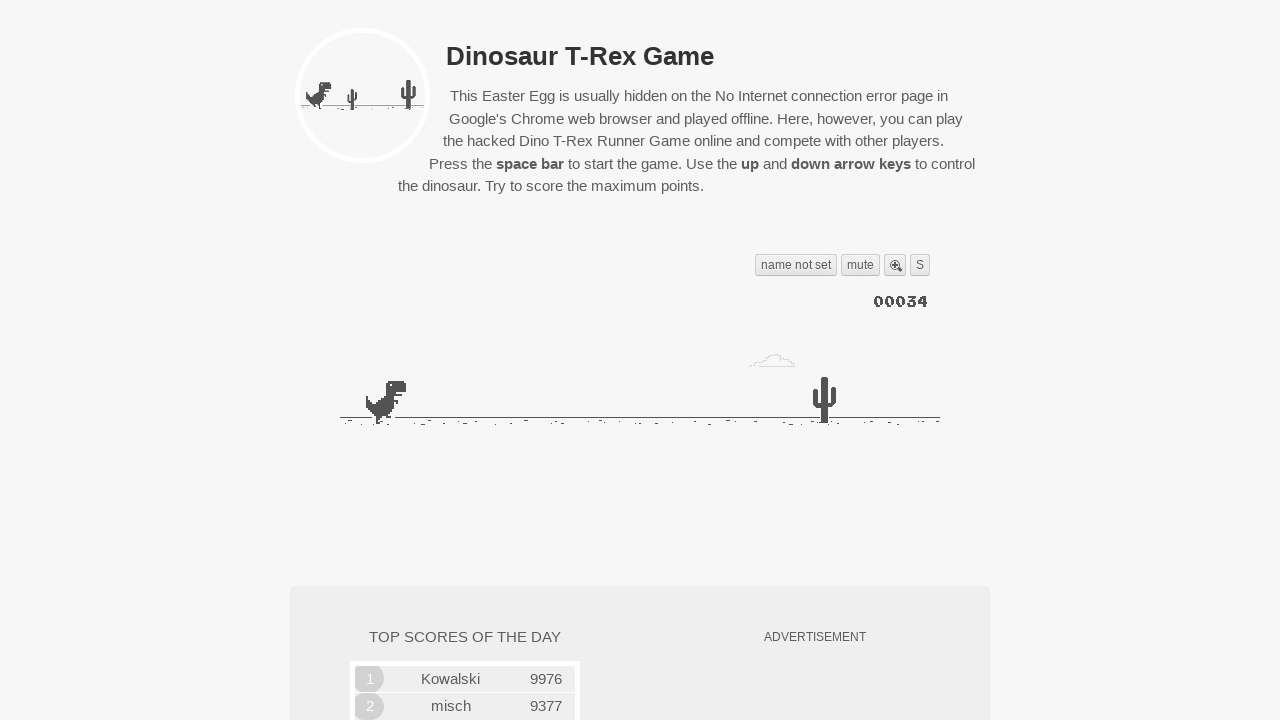

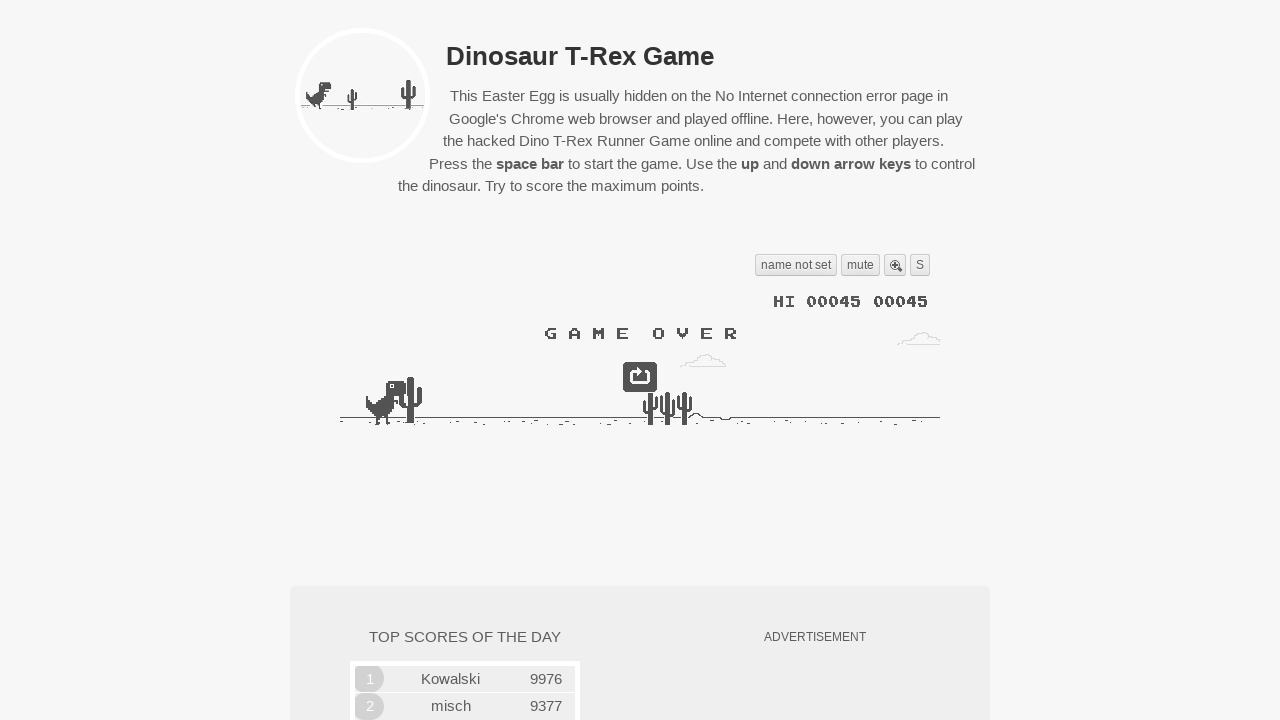